Tests keyboard key functionality by sending ENTER and END keys to an input field

Starting URL: https://syntaxprojects.com/keypress.php

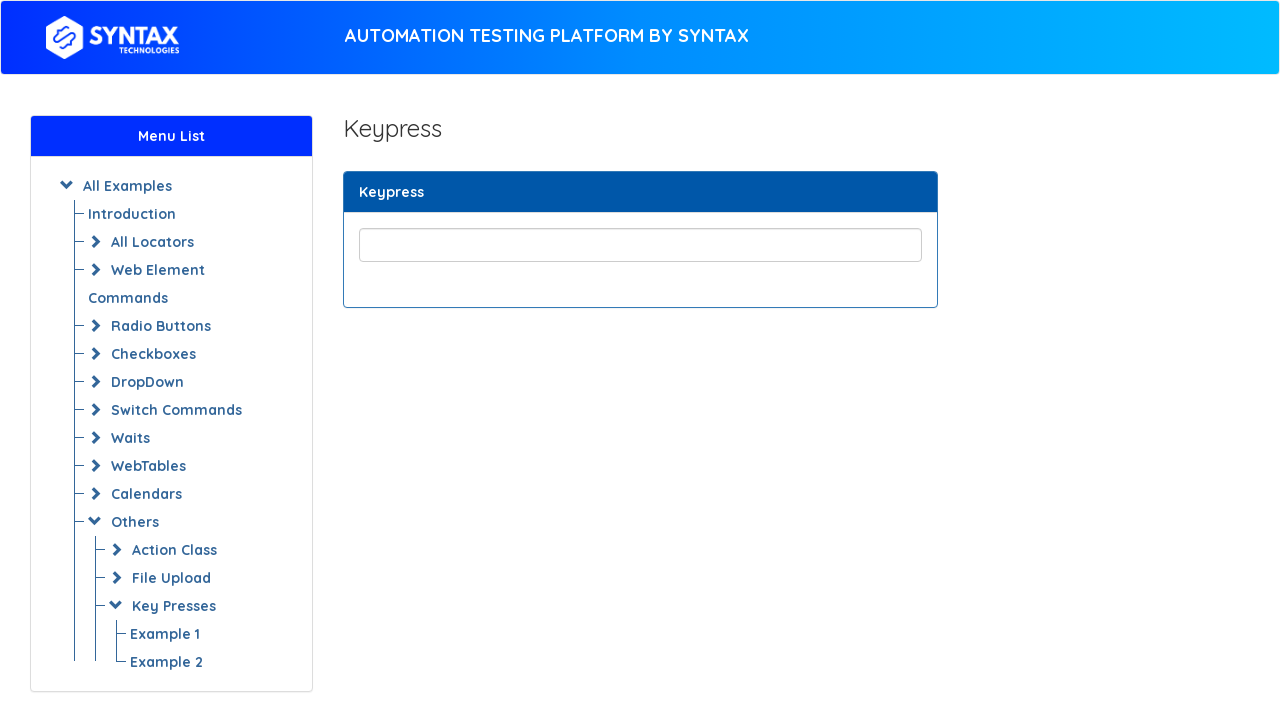

Located input field with class 'form-control'
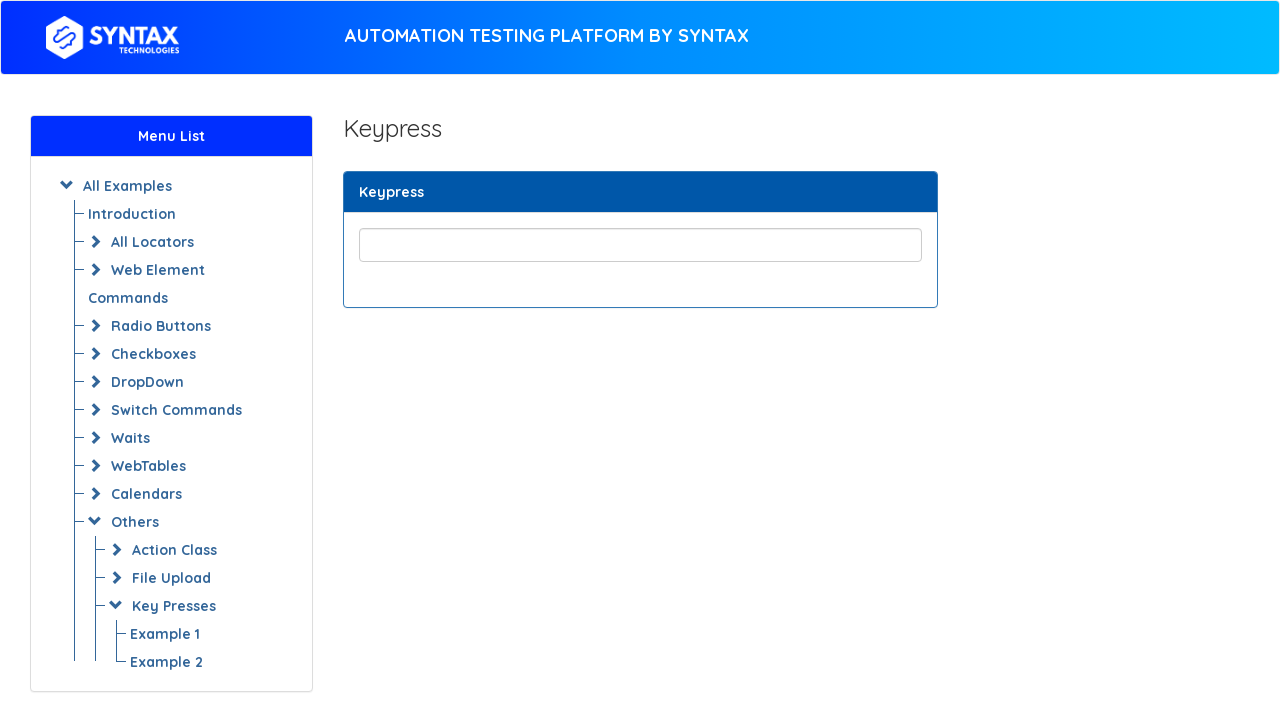

Pressed ENTER key in input field on xpath=//input[@class='form-control']
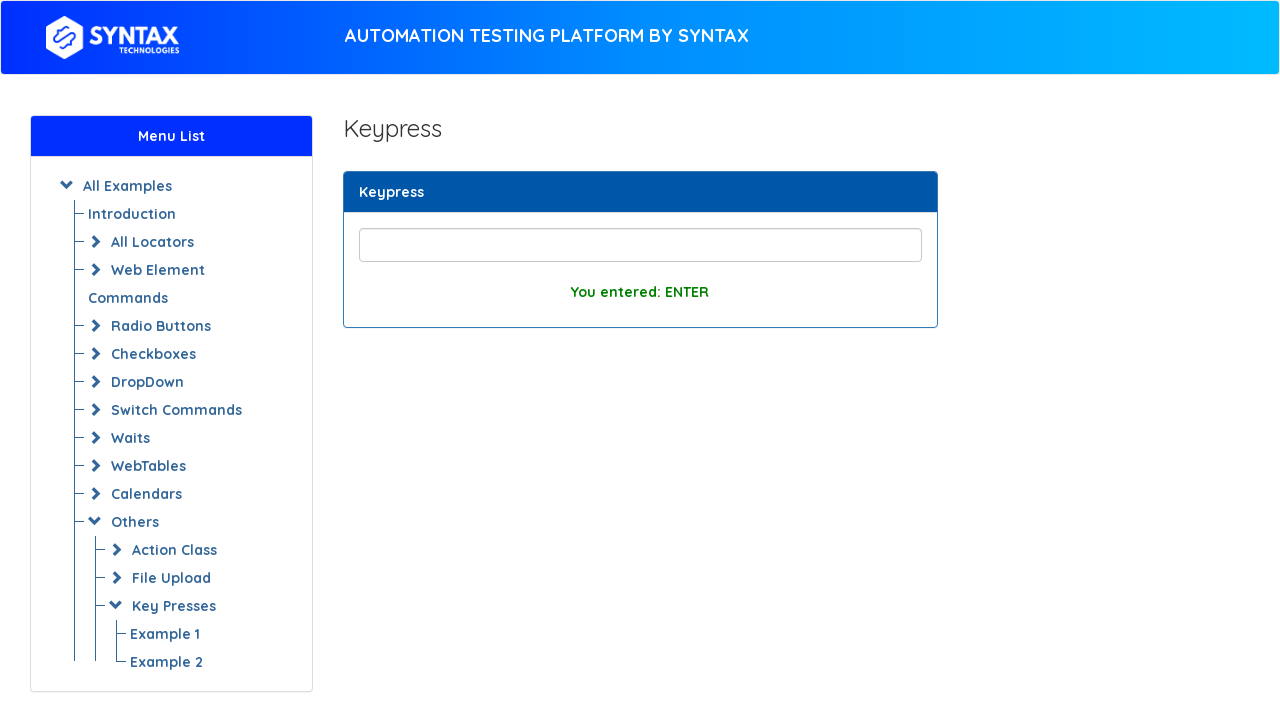

Waited 2000 milliseconds
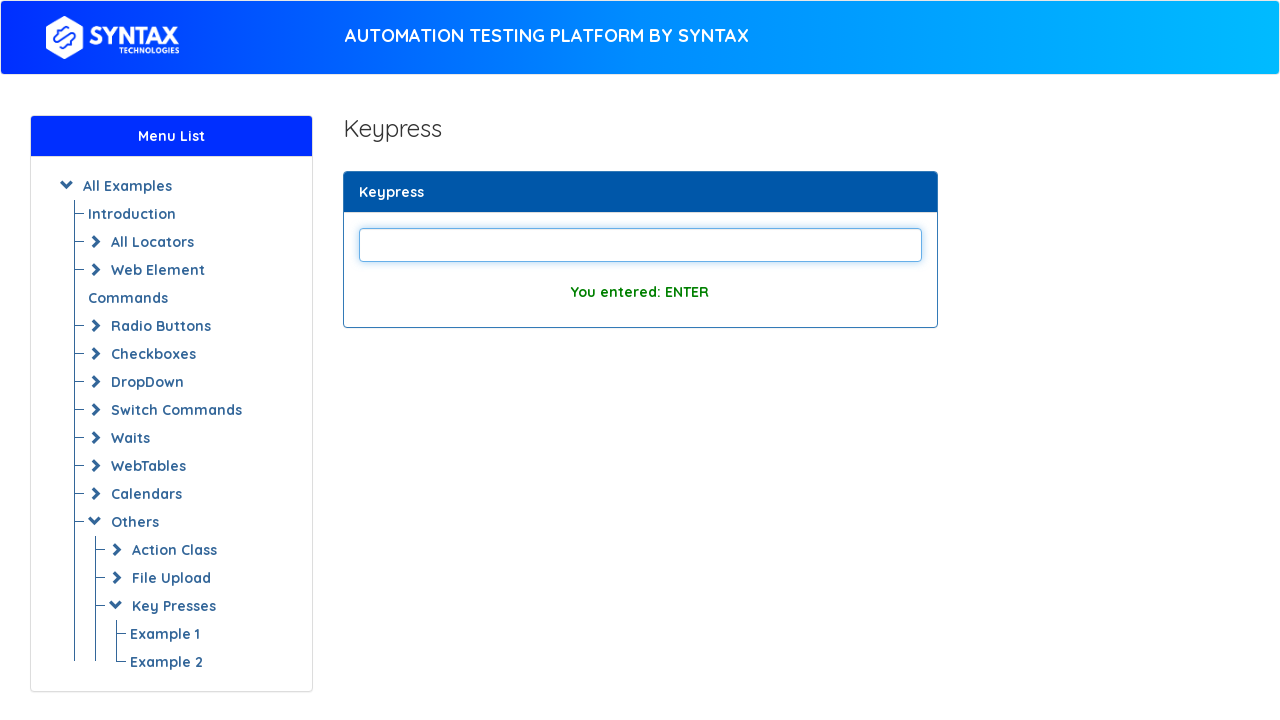

Pressed END key in input field on xpath=//input[@class='form-control']
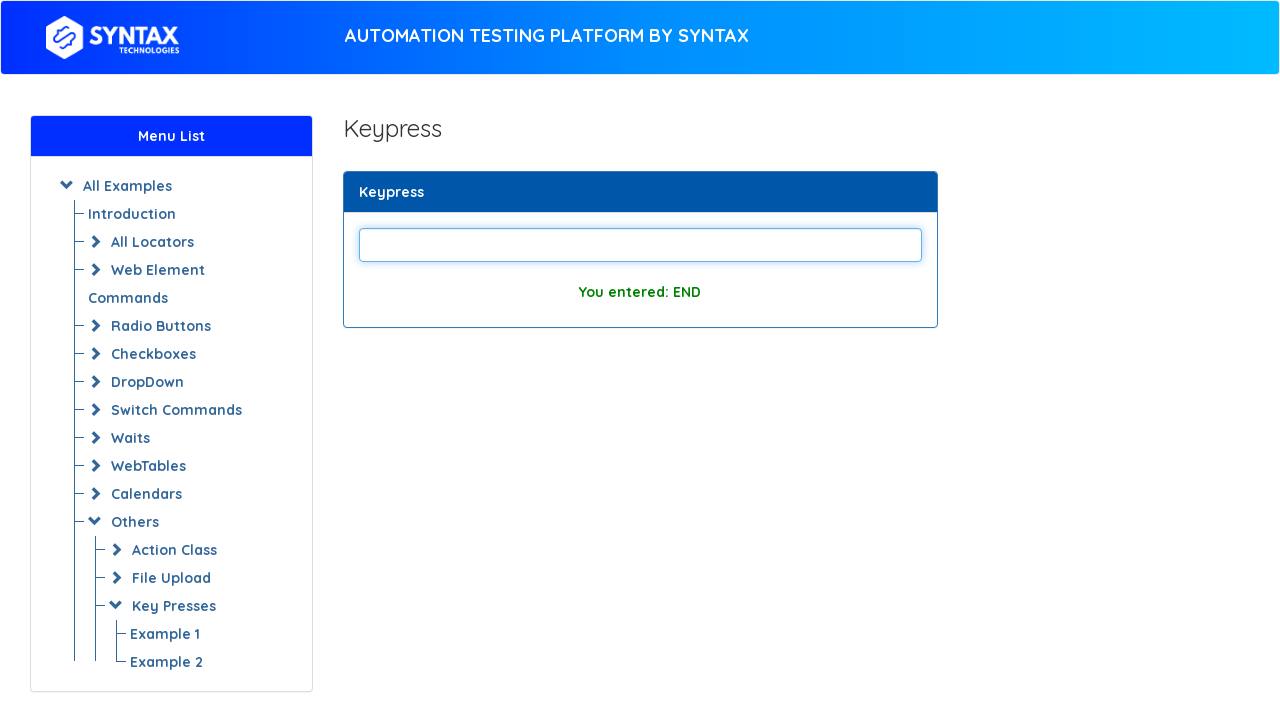

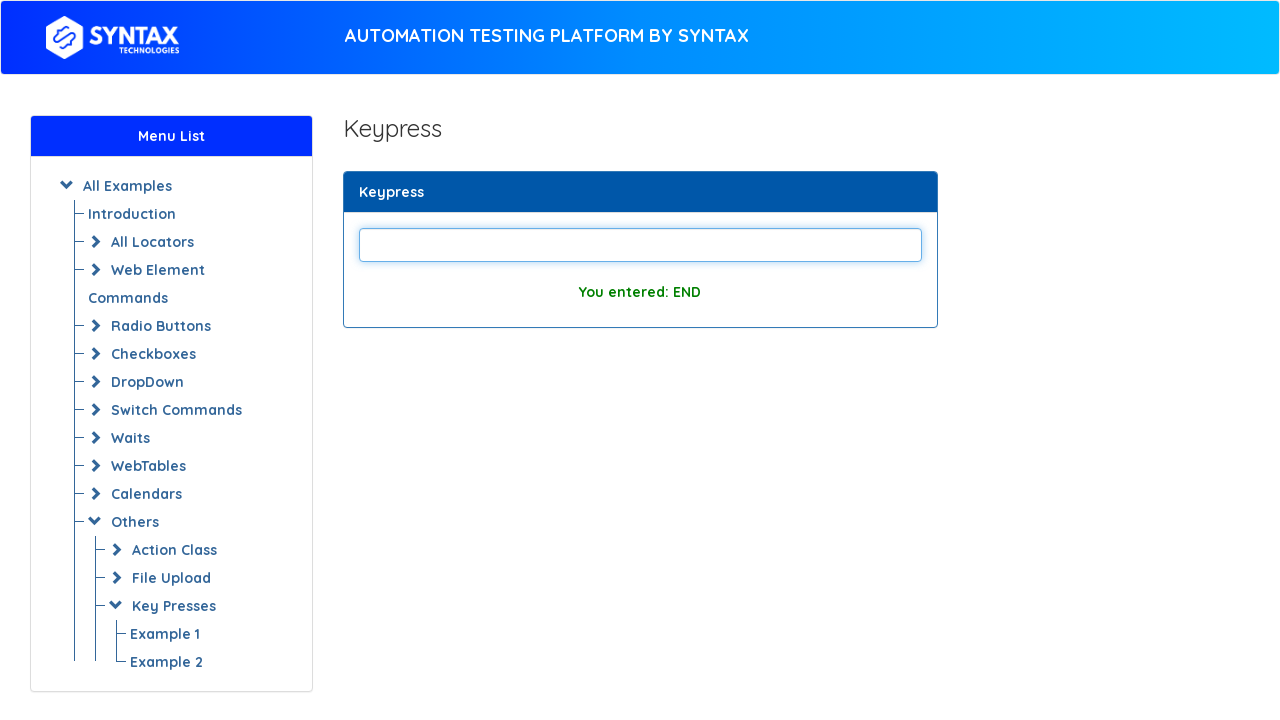